Simple navigation test that opens the Goibibo travel website homepage and verifies it loads successfully

Starting URL: https://www.goibibo.com/

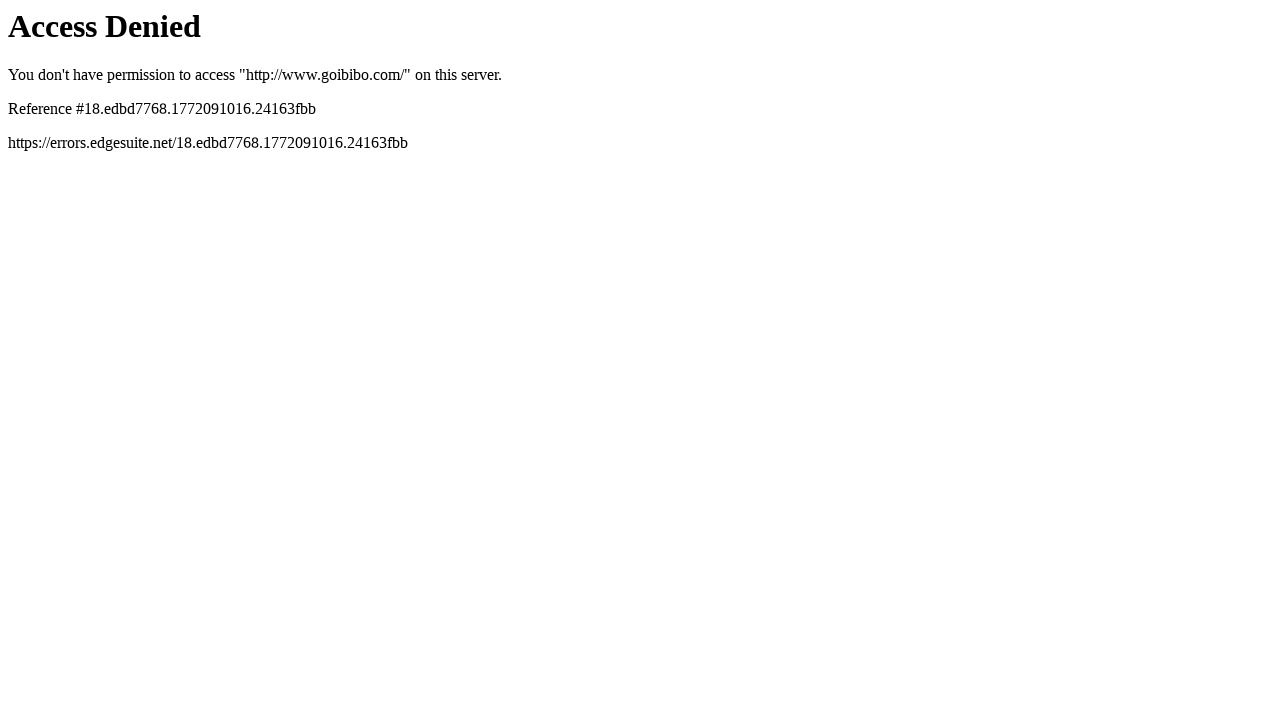

Navigated to Goibibo travel website homepage
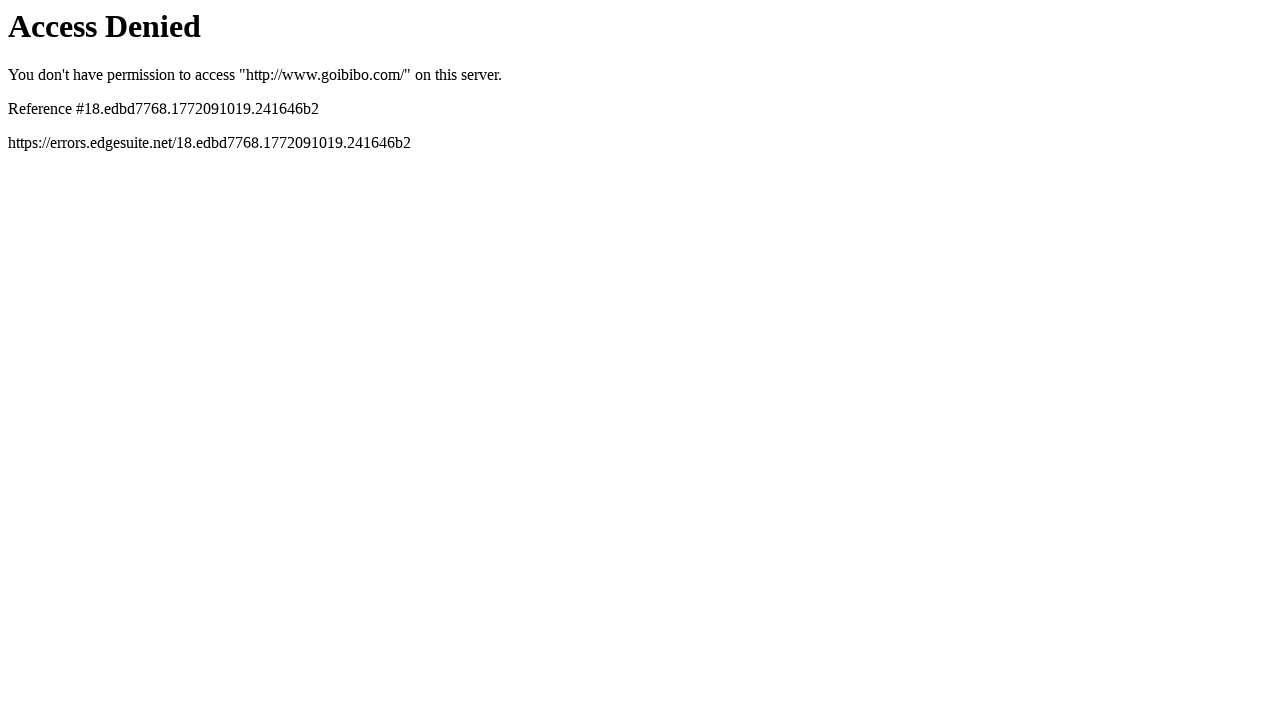

Goibibo homepage loaded successfully (DOM content loaded)
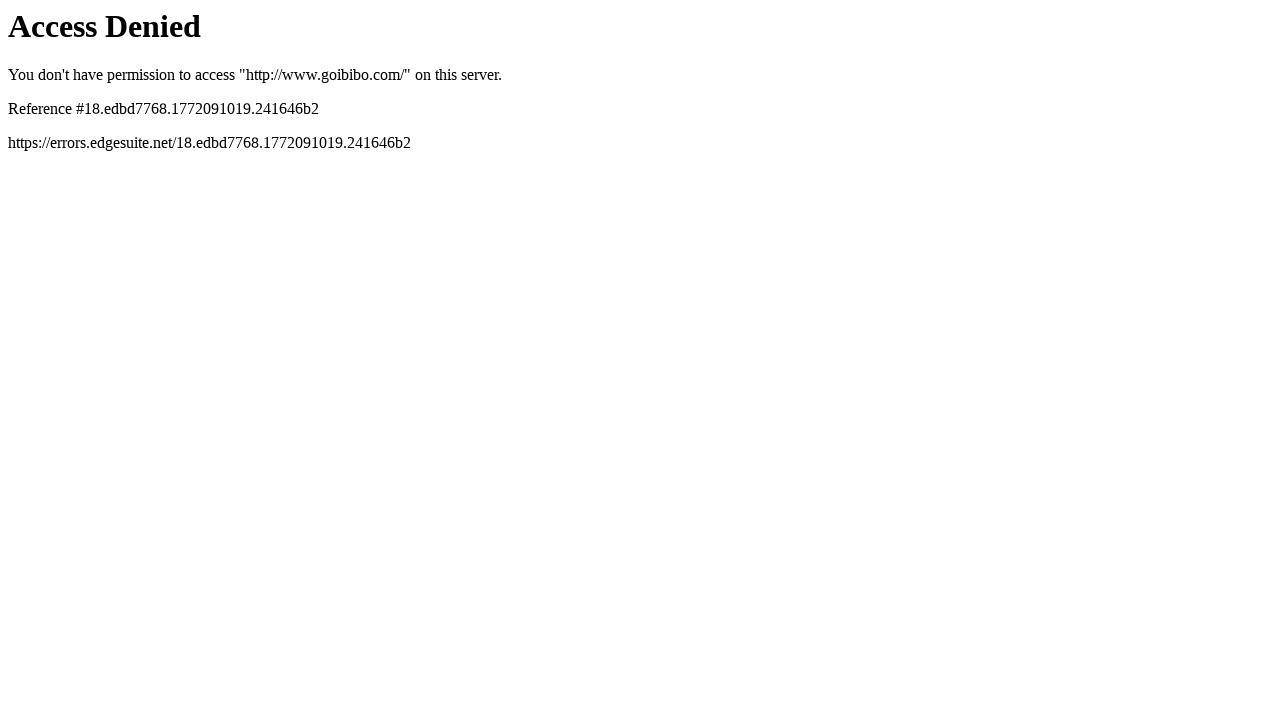

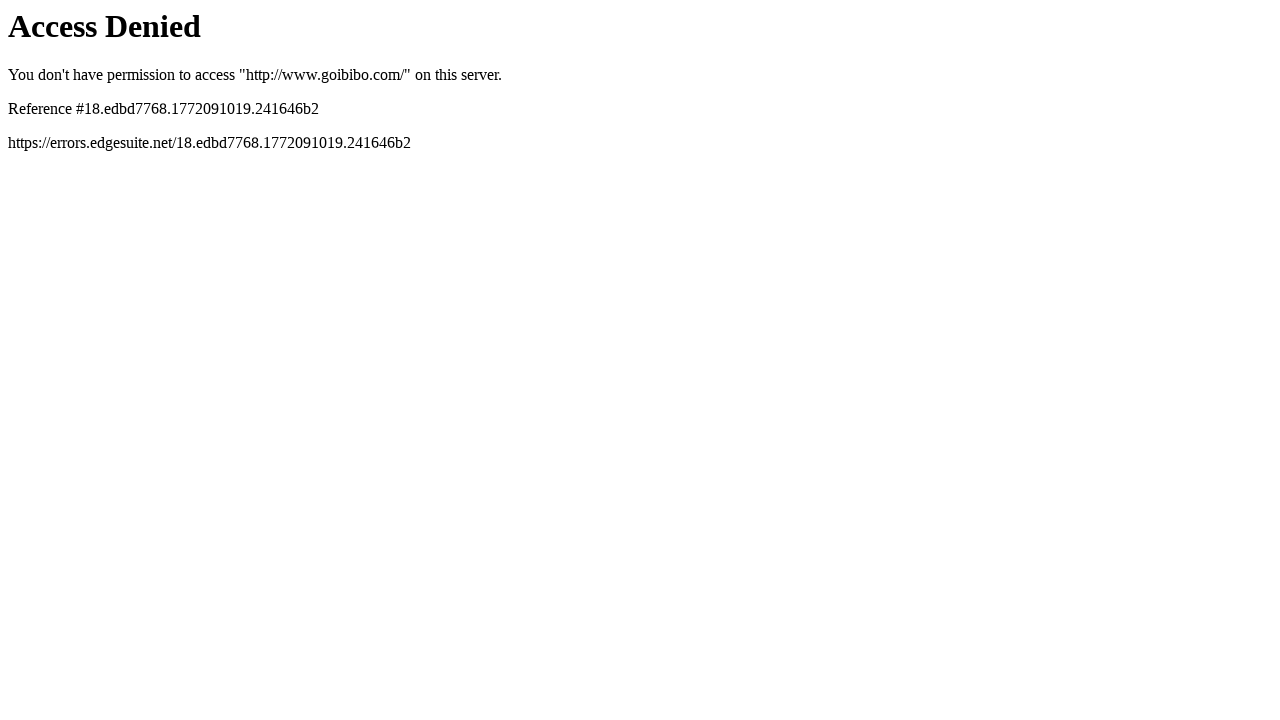